Tests marking a todo item as complete by clicking its toggle checkbox

Starting URL: https://todomvc.com/examples/react/dist/

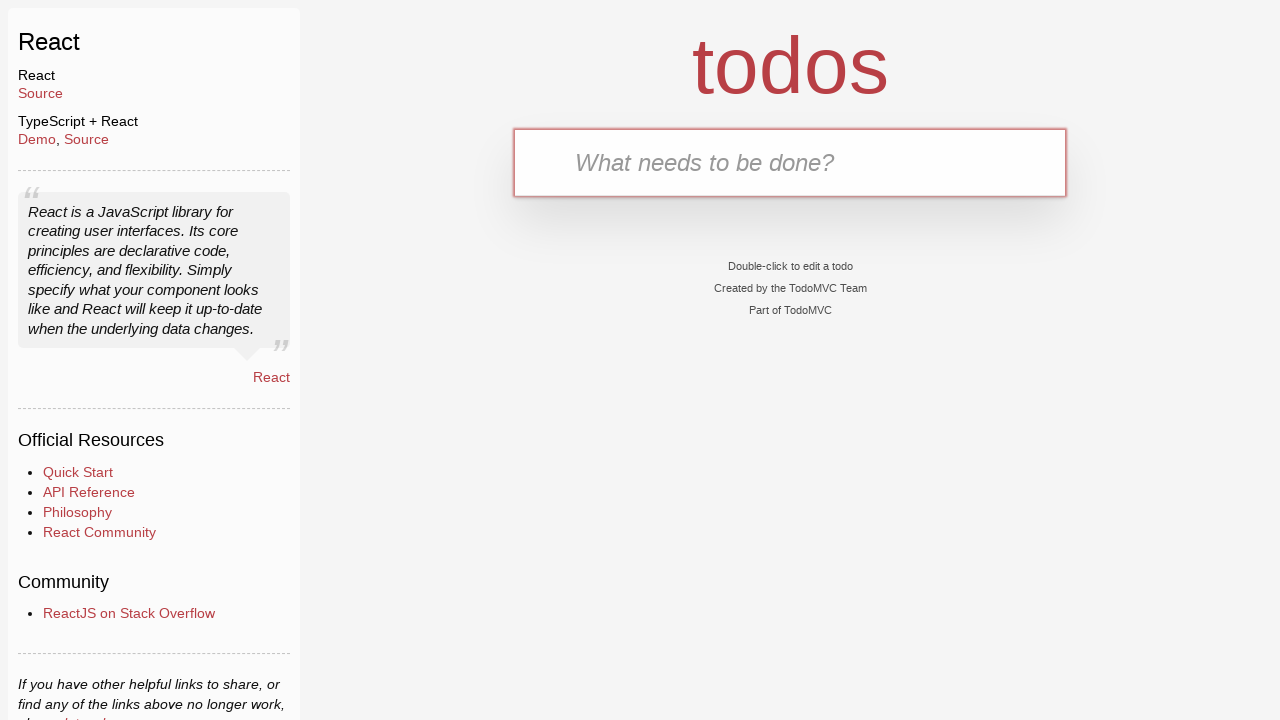

Filled todo input field with 'Buy Sweets' on .new-todo
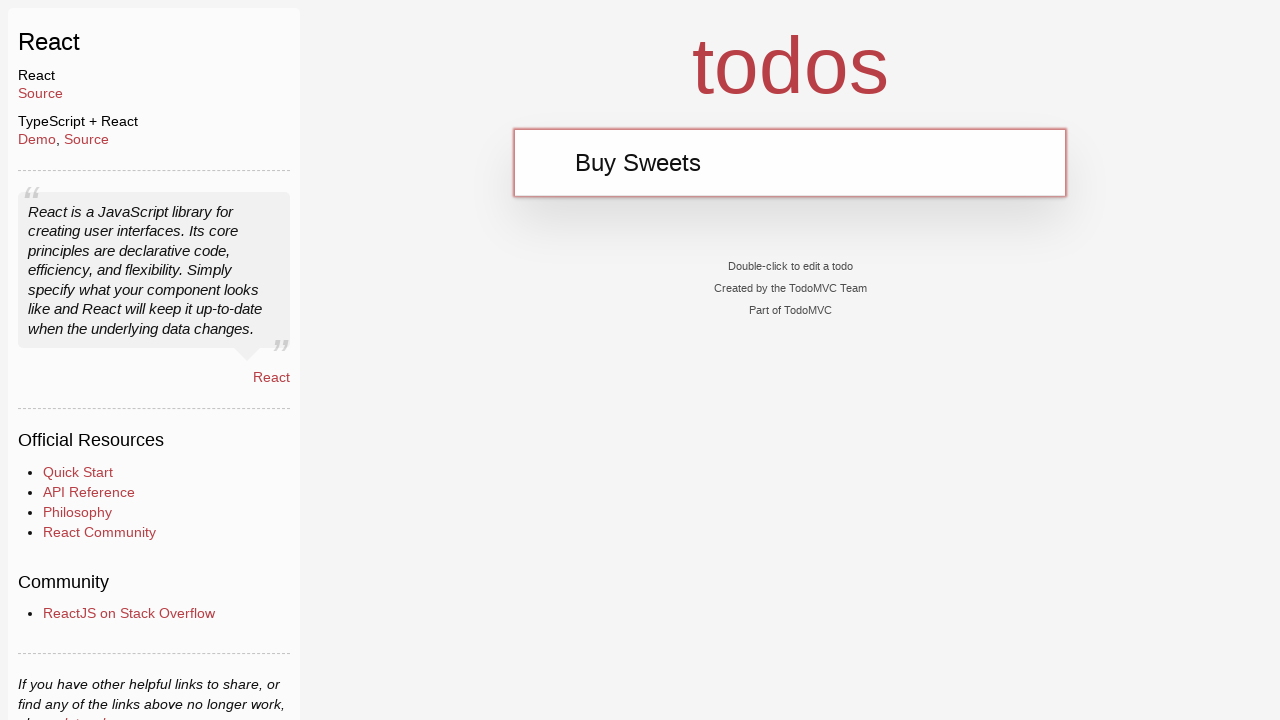

Pressed Enter to add 'Buy Sweets' todo item on .new-todo
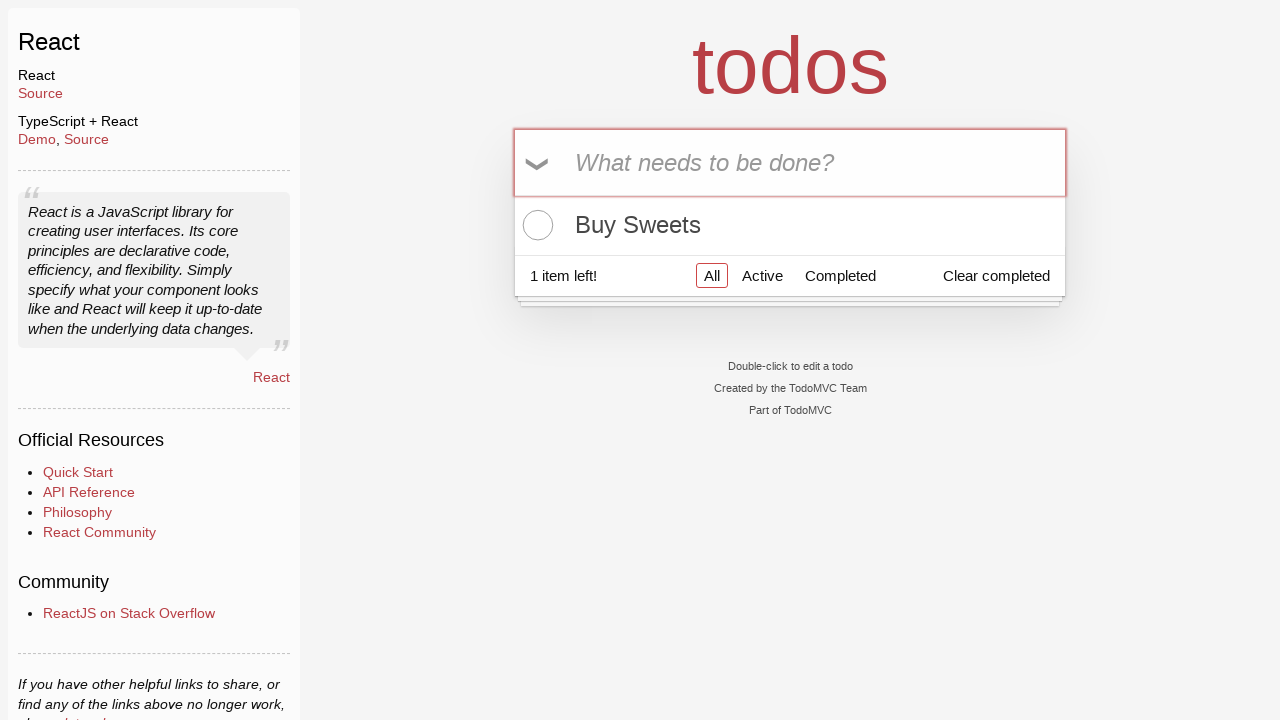

Filled todo input field with 'Walk the dog' on .new-todo
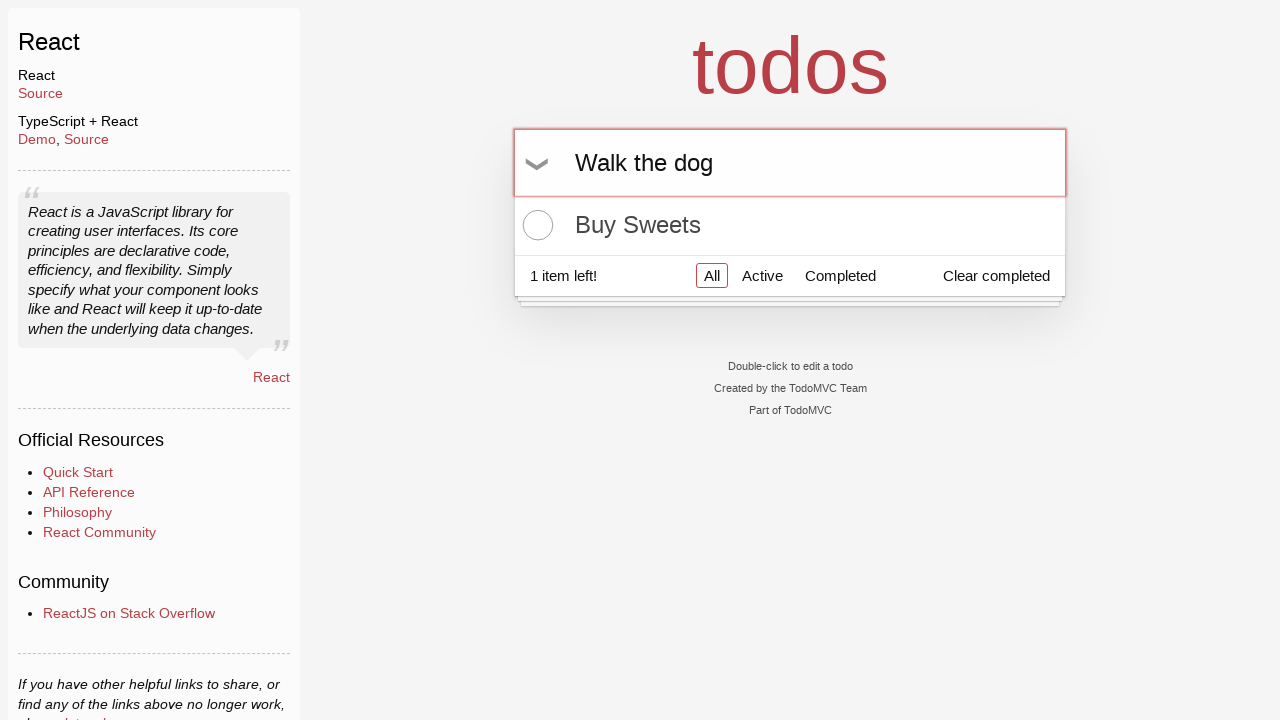

Pressed Enter to add 'Walk the dog' todo item on .new-todo
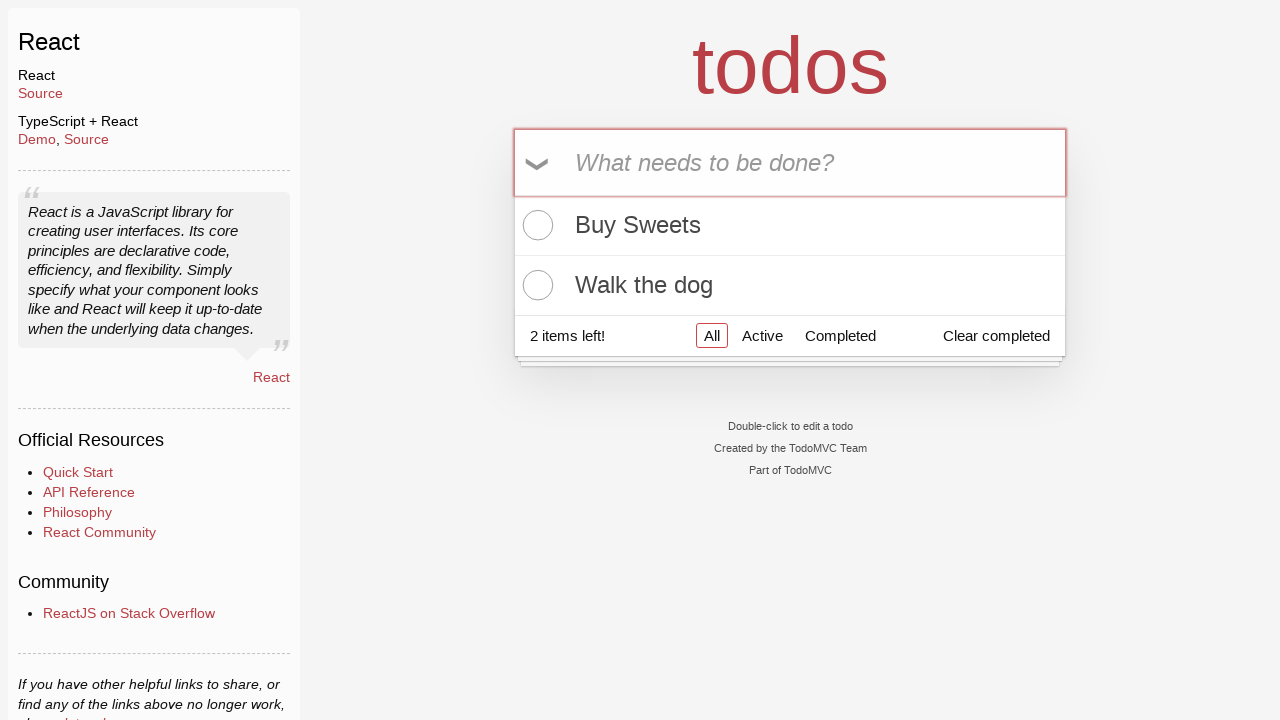

Filled todo input field with 'Talk to Gary' on .new-todo
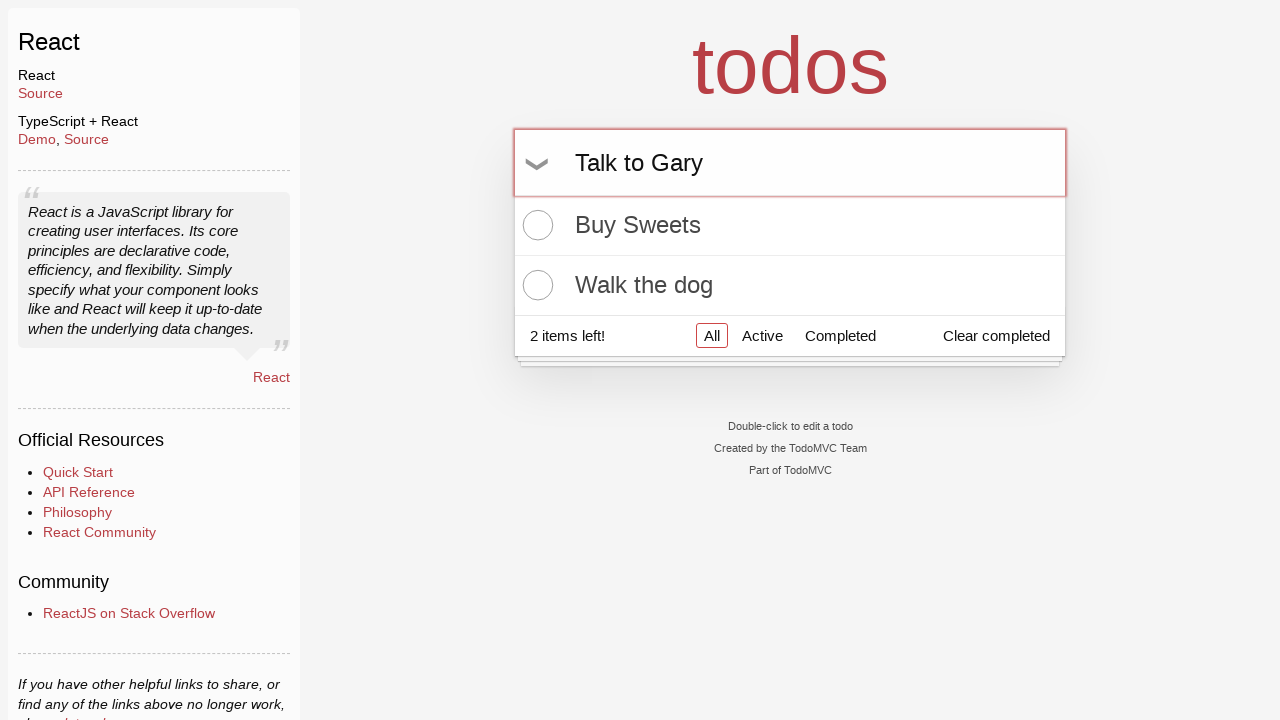

Pressed Enter to add 'Talk to Gary' todo item on .new-todo
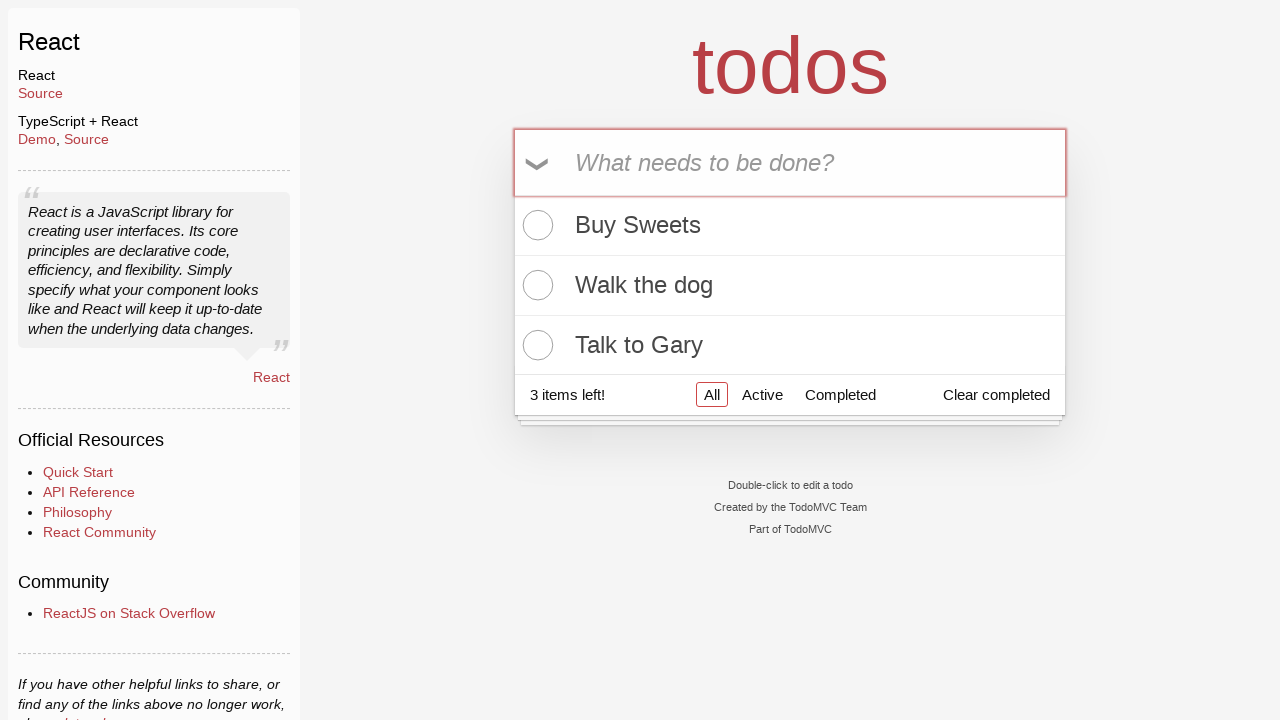

Clicked toggle checkbox on first todo item to mark it complete at (535, 225) on .todo-list li:first-child .toggle
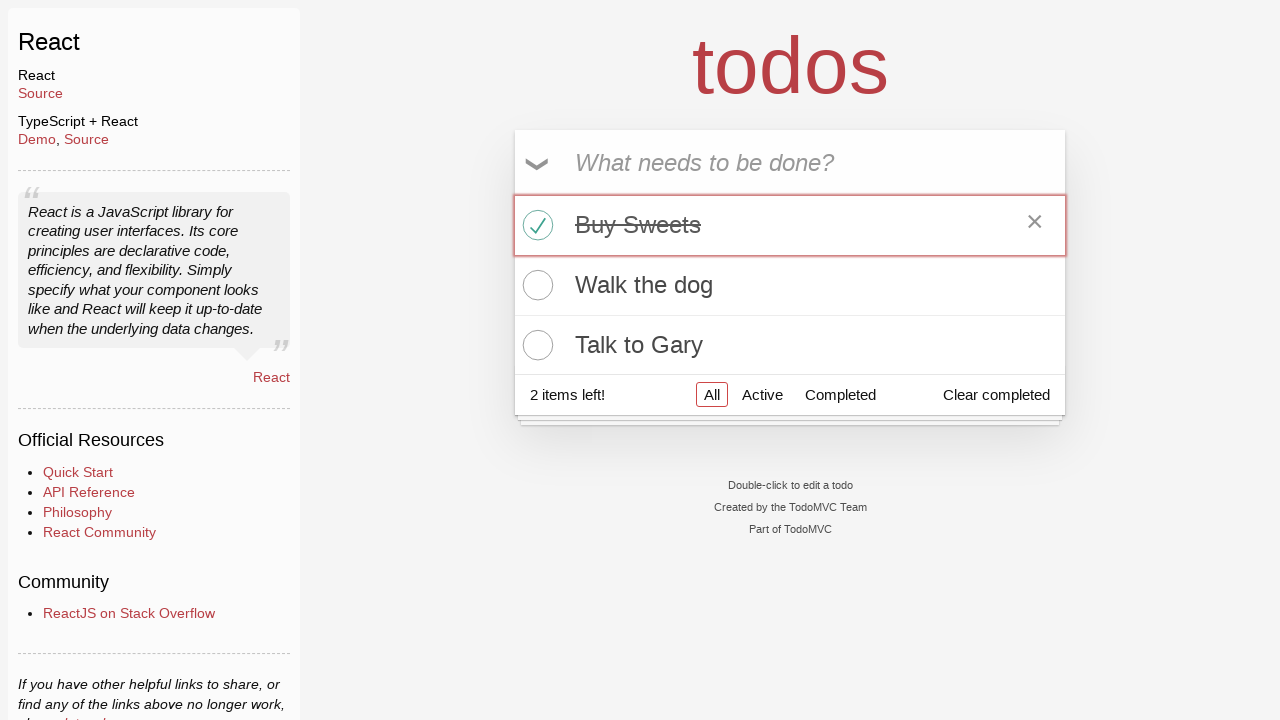

Todo count element loaded
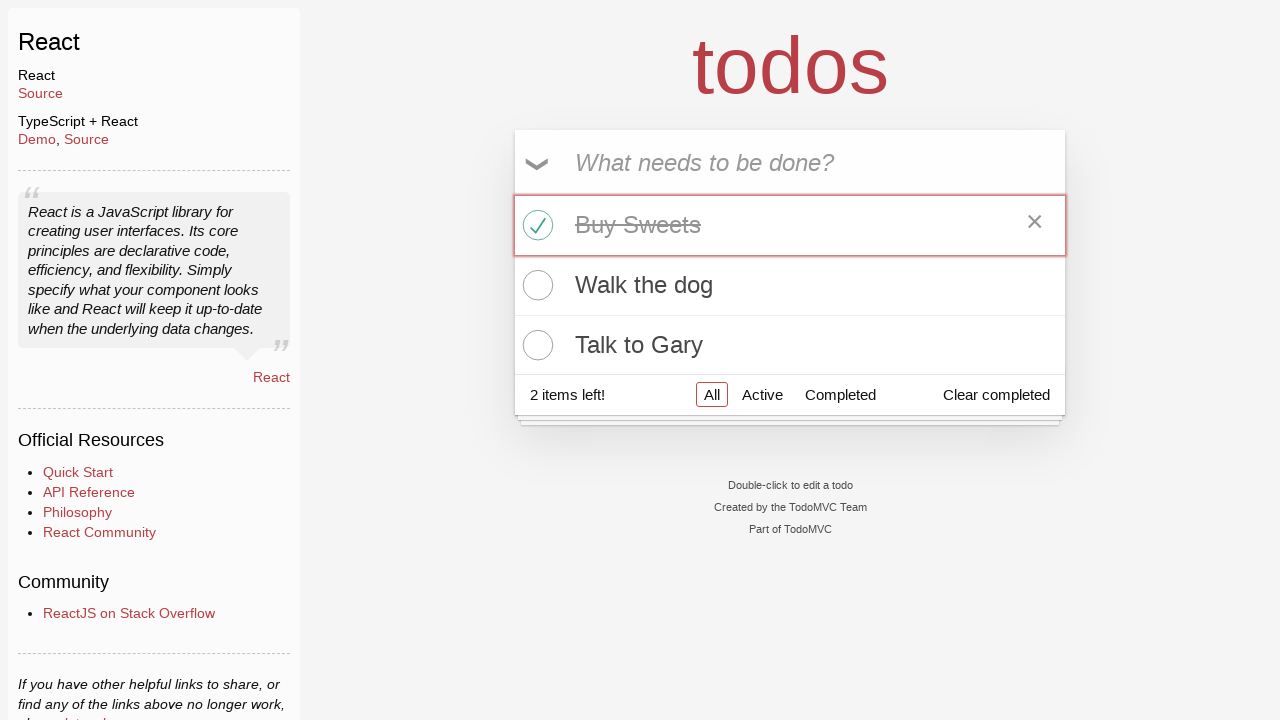

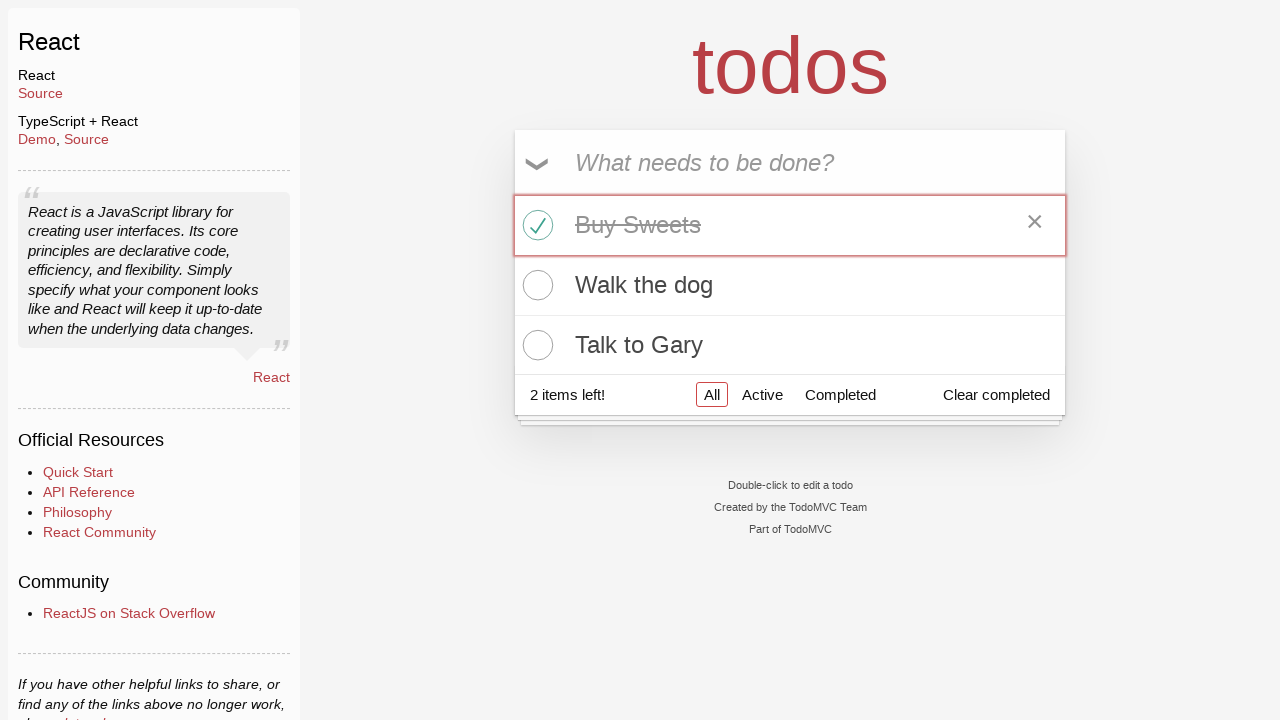